Tests notification message display by clicking the link to trigger a notification

Starting URL: http://the-internet.herokuapp.com/notification_message_rendered

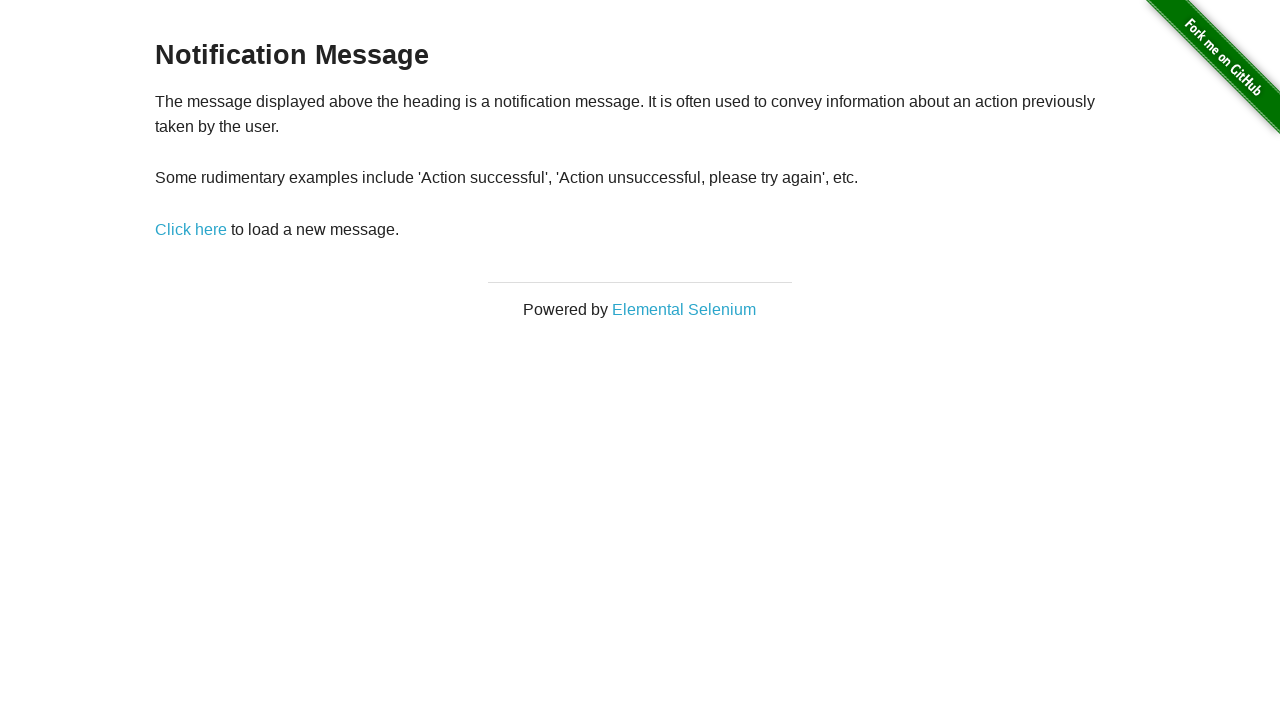

Clicked link to trigger notification message at (191, 229) on a[href='/notification_message']
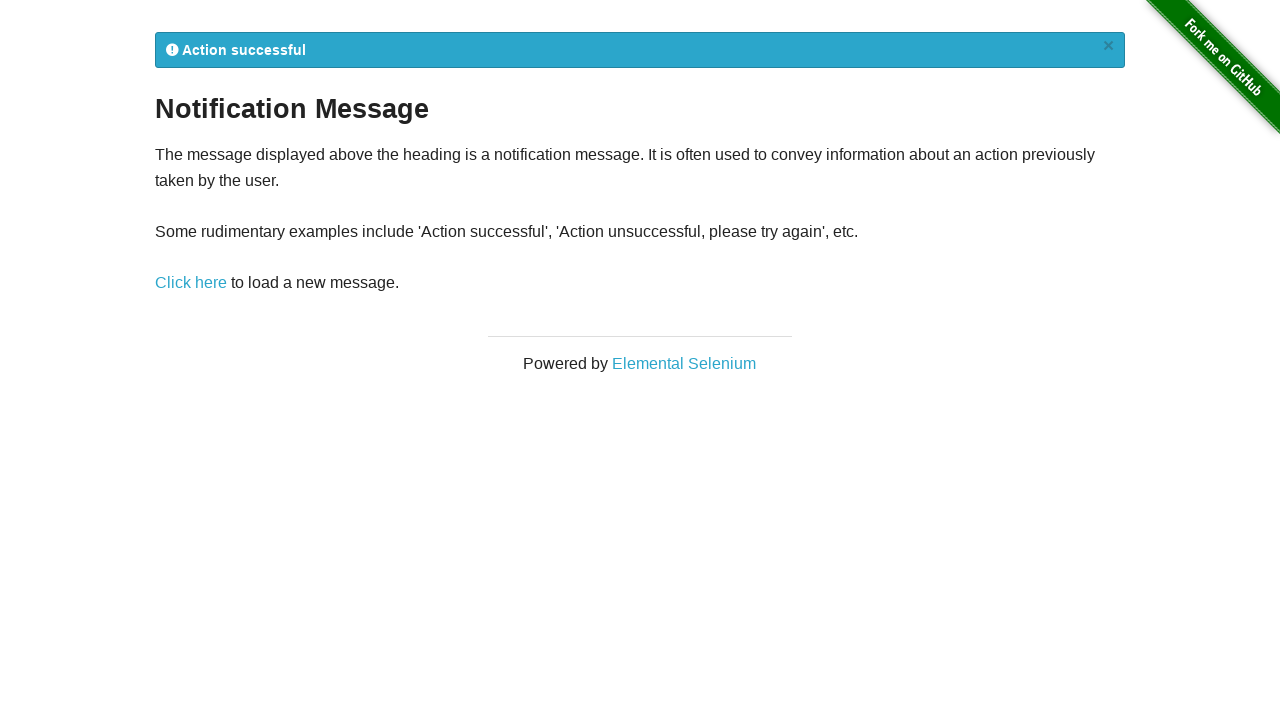

Notification message appeared
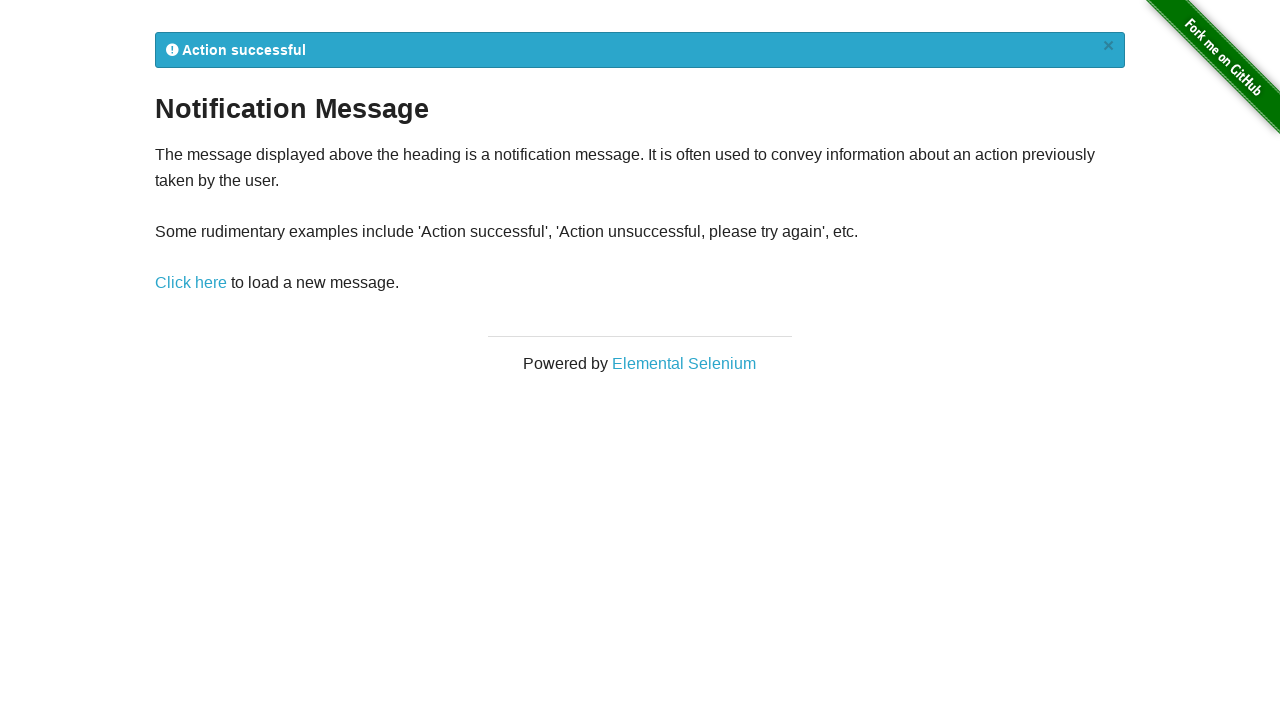

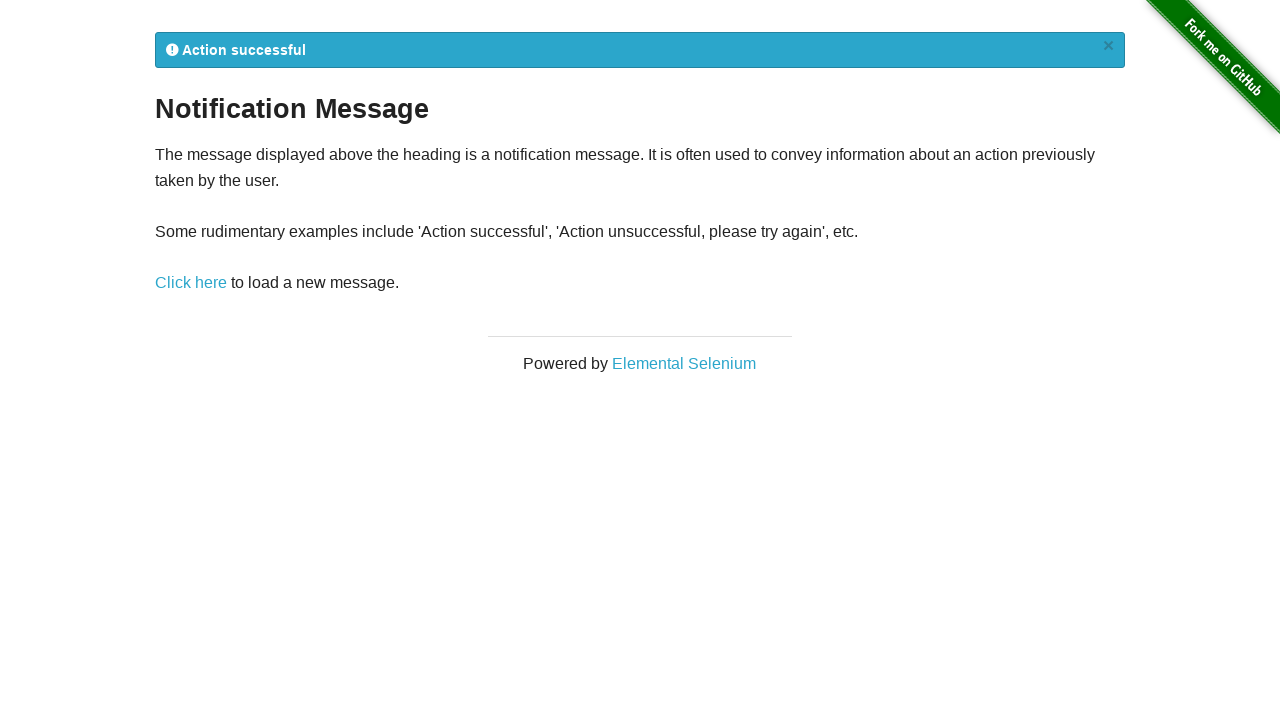